Navigates to MakeMyTrip homepage and verifies the page loads successfully

Starting URL: https://www.makemytrip.com/

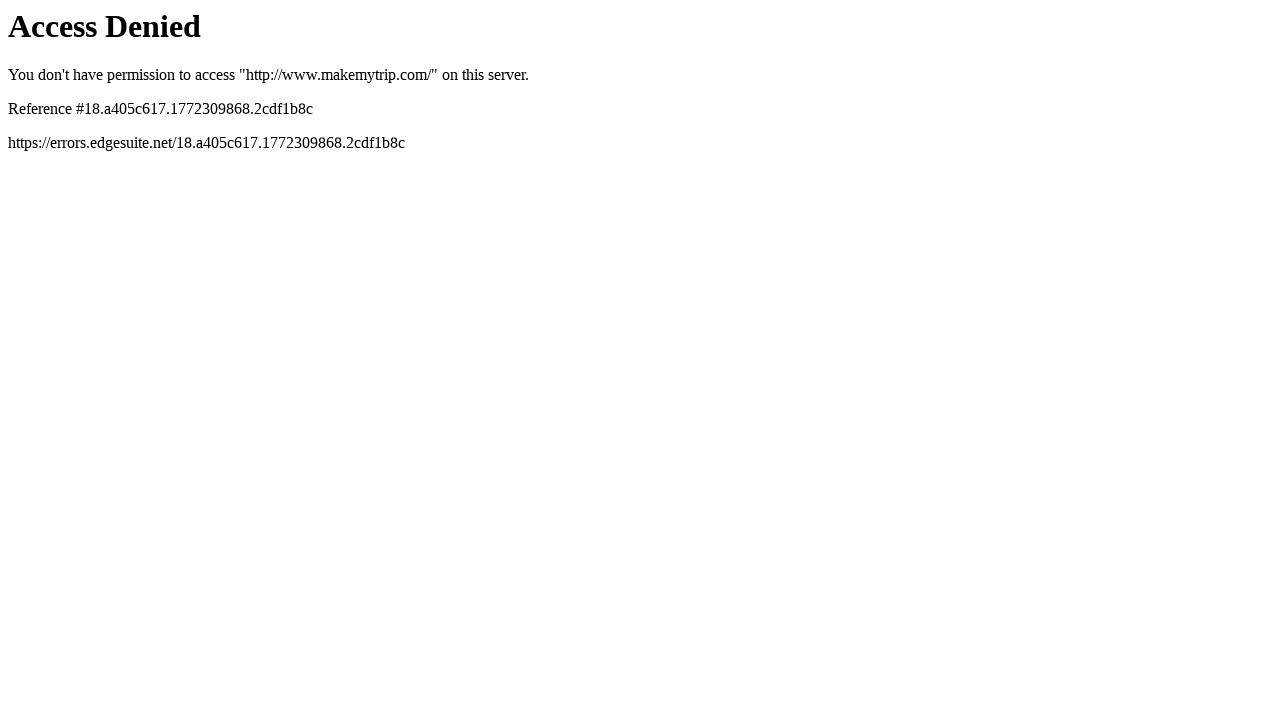

Navigated to MakeMyTrip homepage
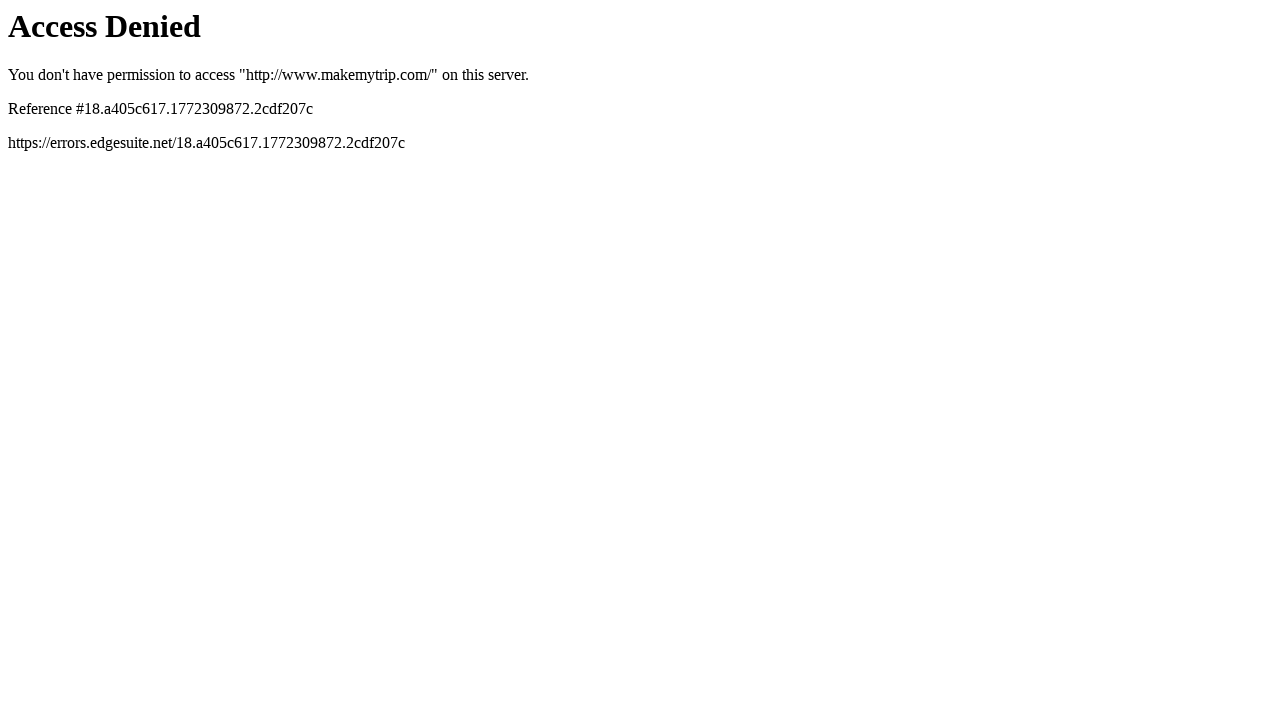

Page DOM content loaded
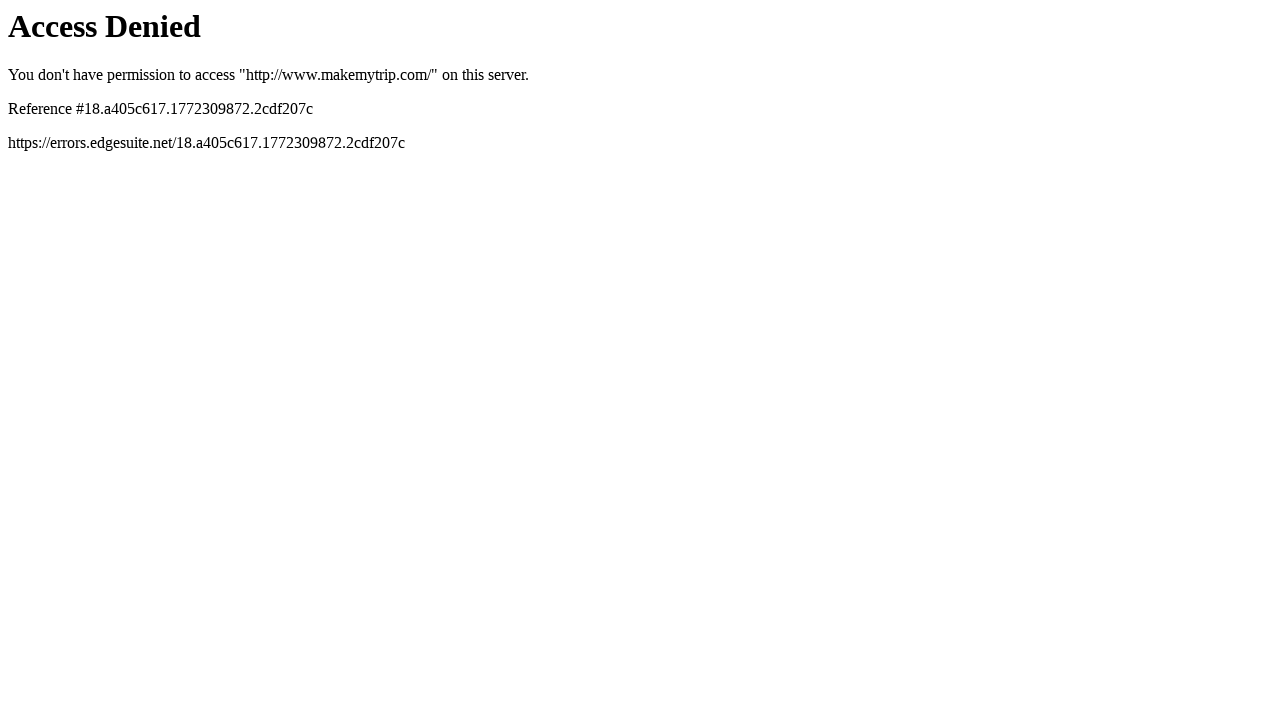

Verified body element is present on MakeMyTrip homepage
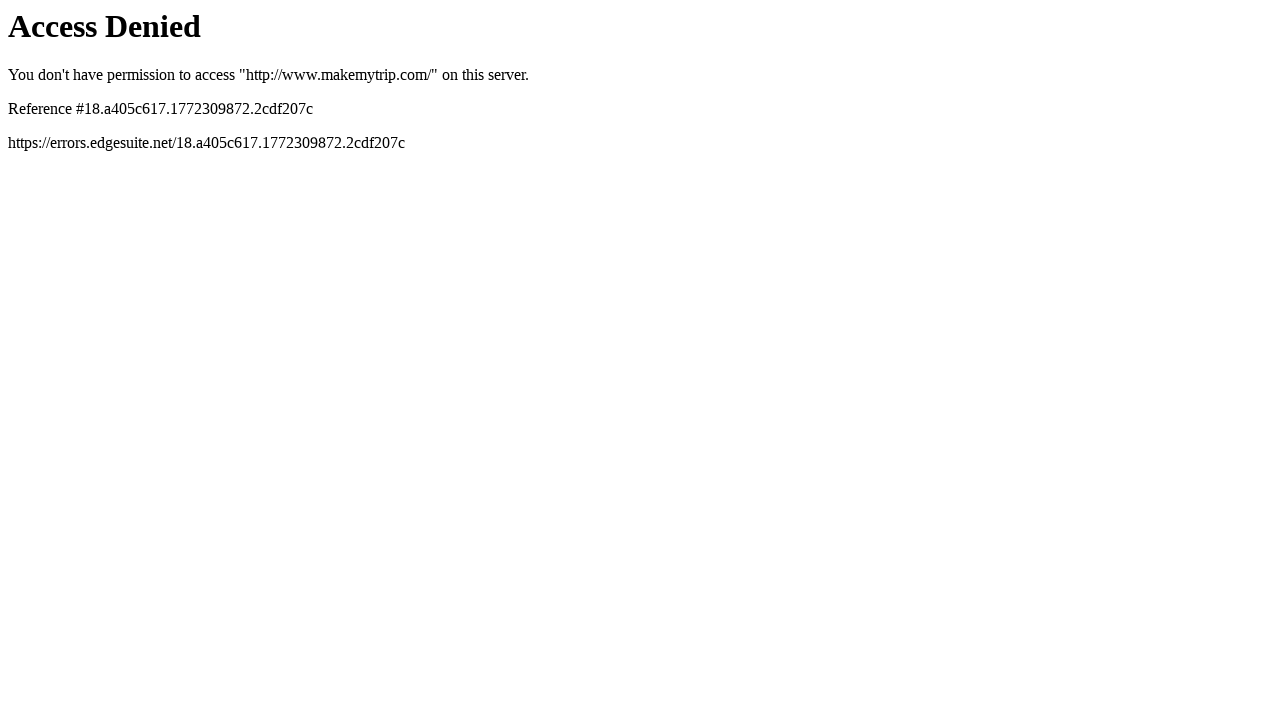

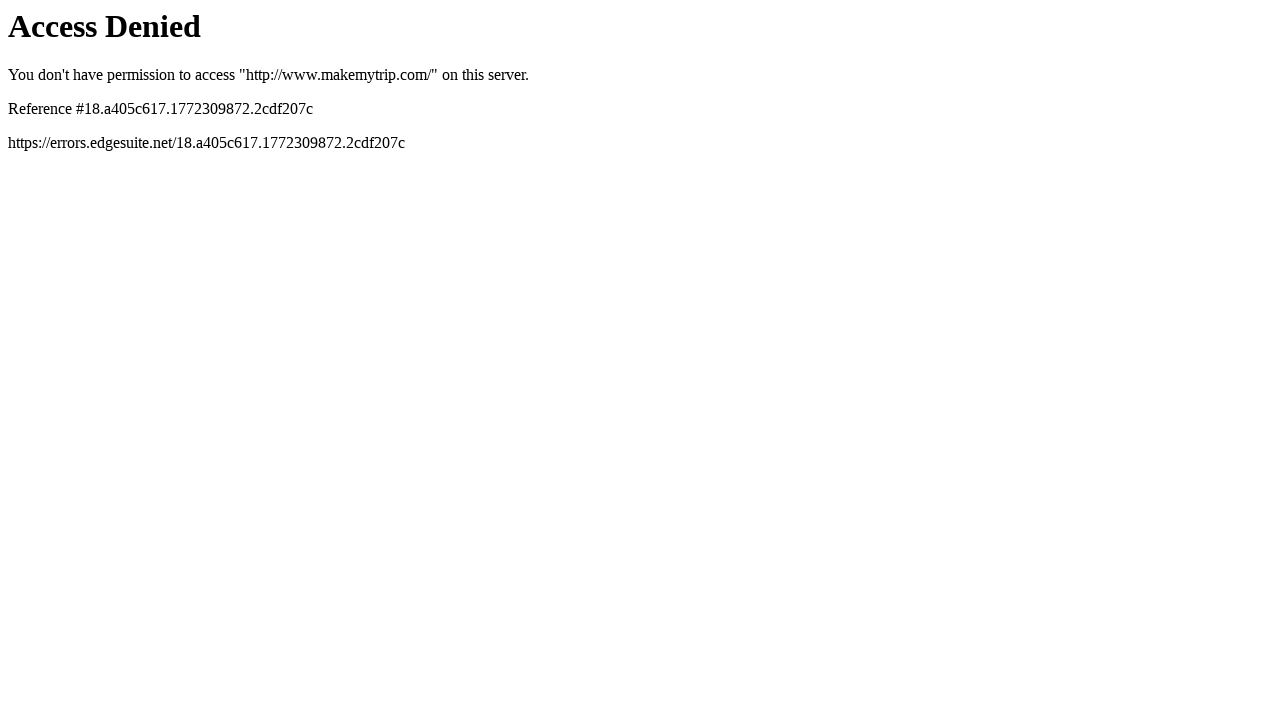